Tests using comma-separated CSS selectors to match multiple possible elements (OR logic)

Starting URL: https://academy.naveenautomationlabs.com/

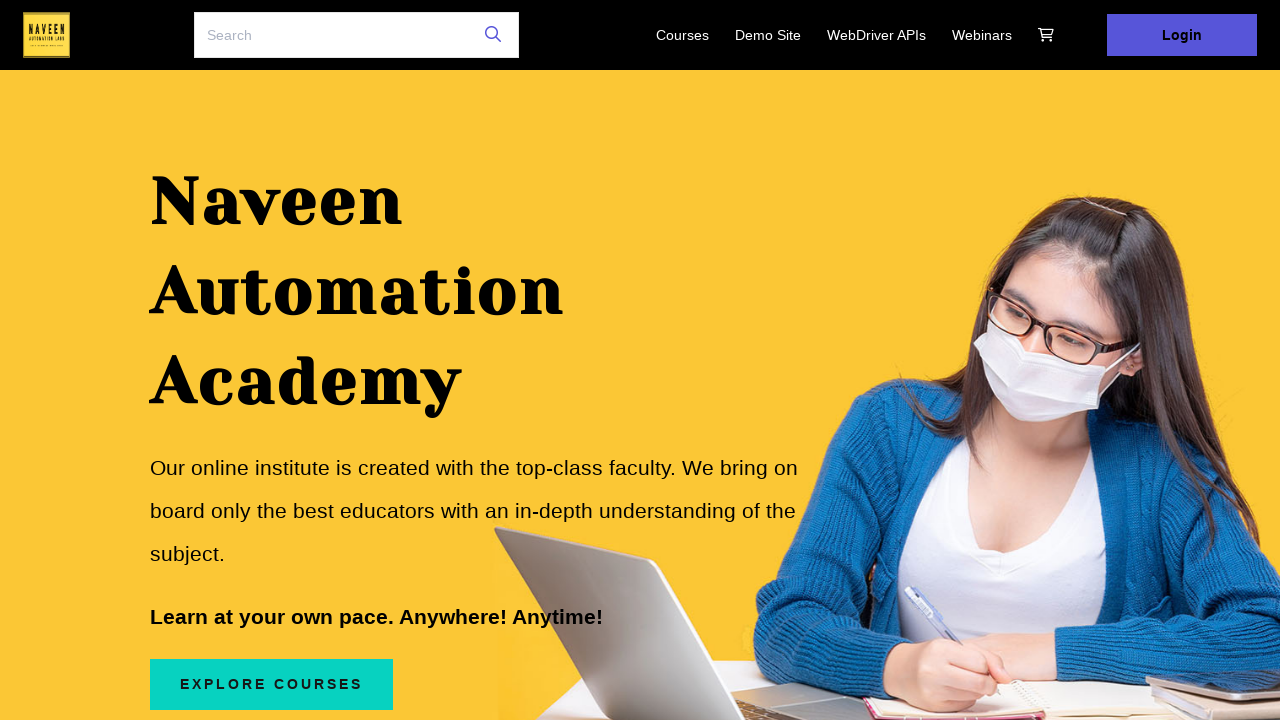

Clicked login link using comma-separated CSS selector to match 'Login' or 'login' text at (1182, 35) on a:has-text('Login'), a:has-text('login')
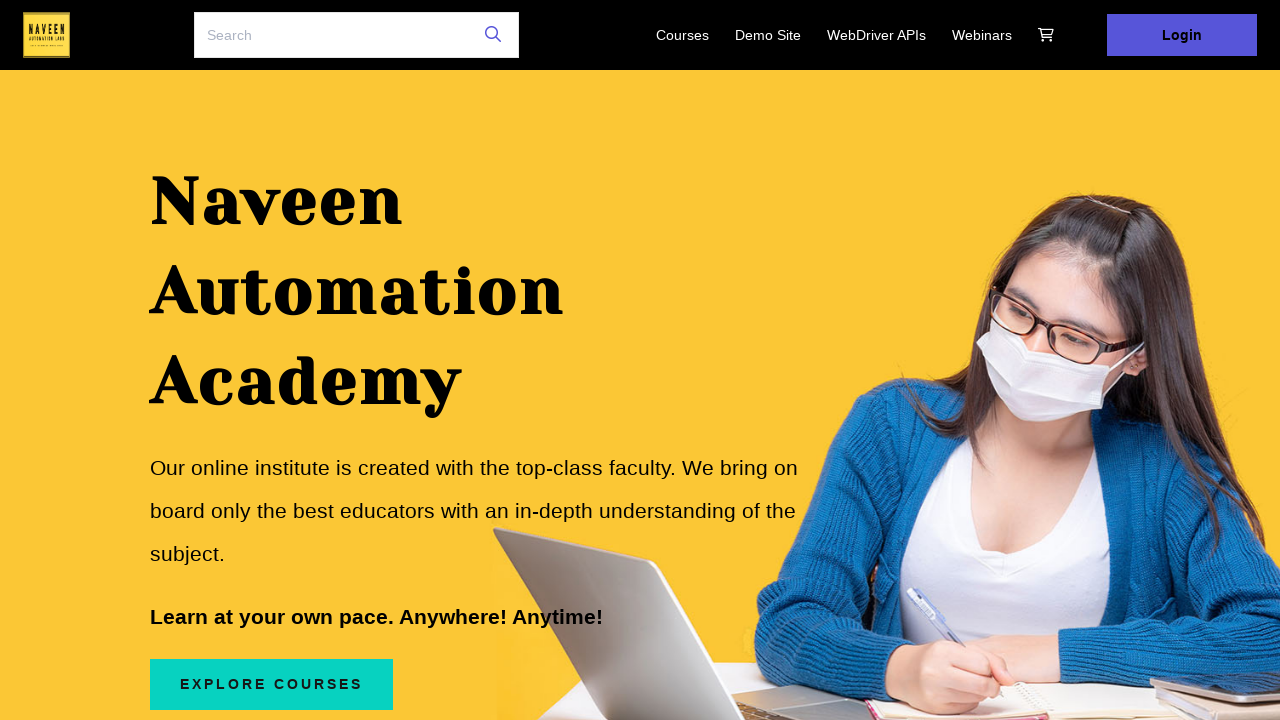

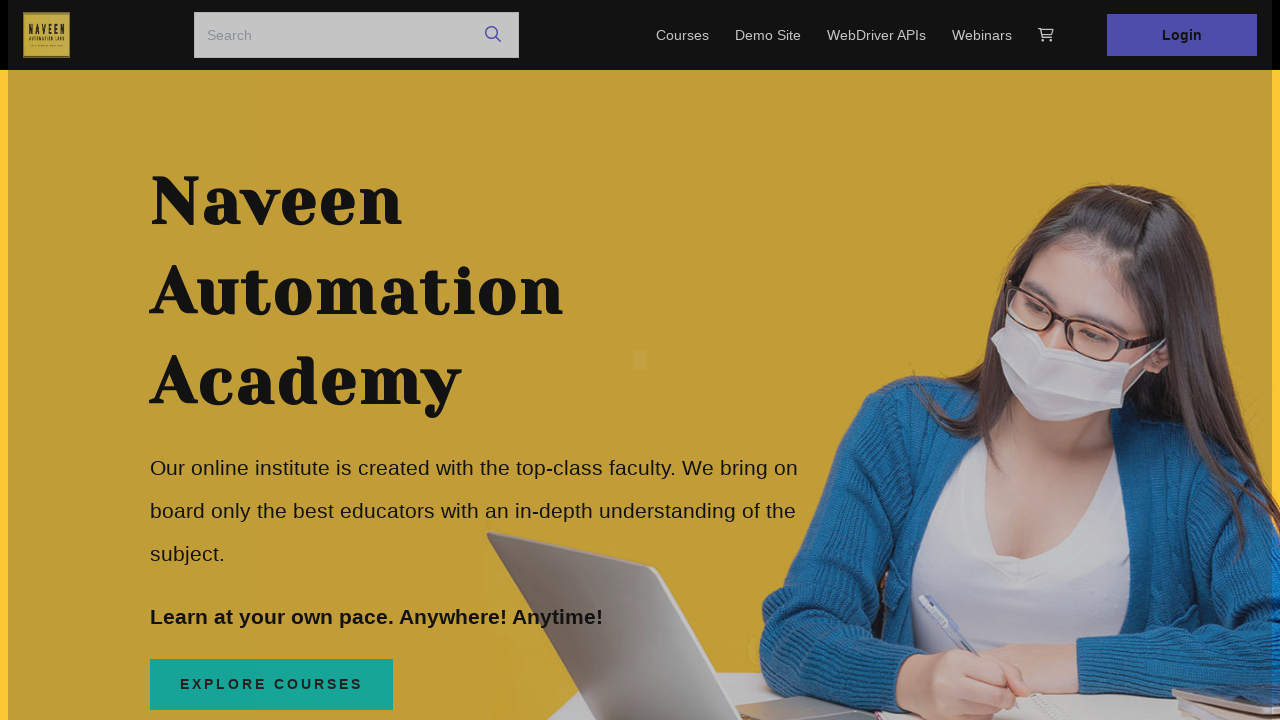